Tests a practice form by checking a checkbox, selecting radio button, filling password, selecting gender from dropdown, submitting the form, then navigating to shop and adding Nokia Edge product to cart.

Starting URL: https://rahulshettyacademy.com/angularpractice/

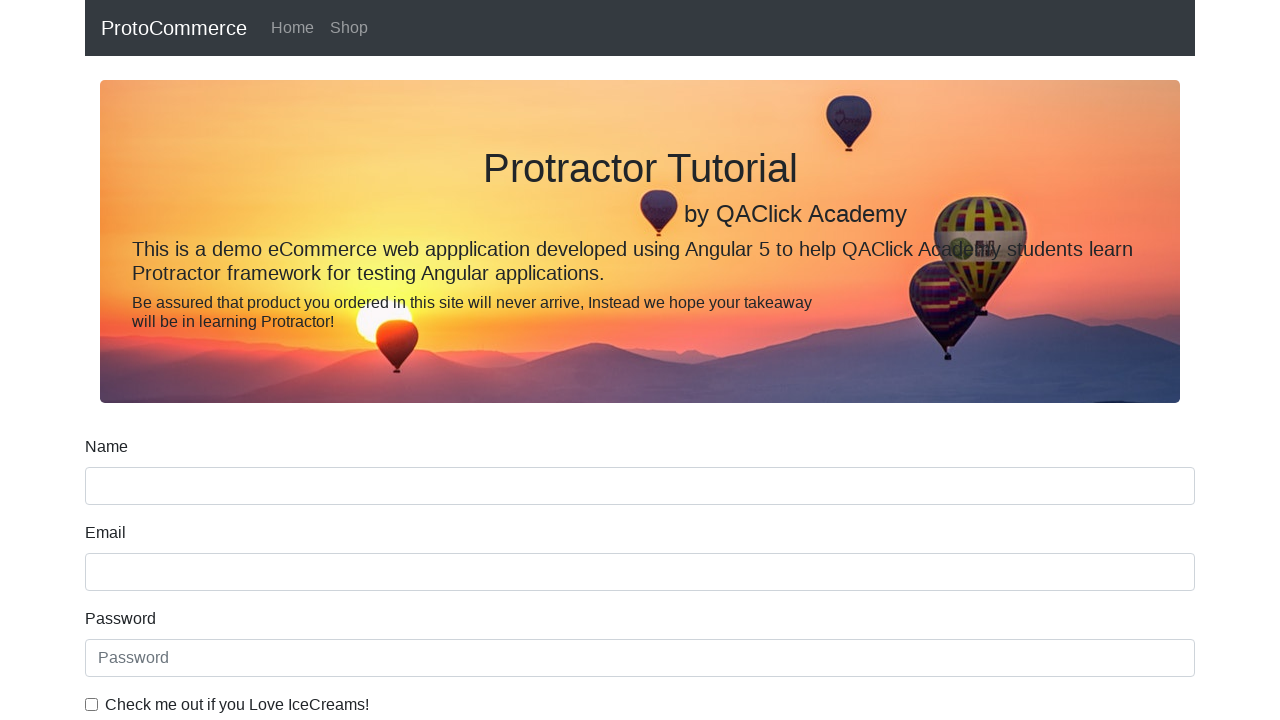

Clicked ice cream checkbox at (92, 704) on internal:label="Check me out if you Love IceCreams!"i
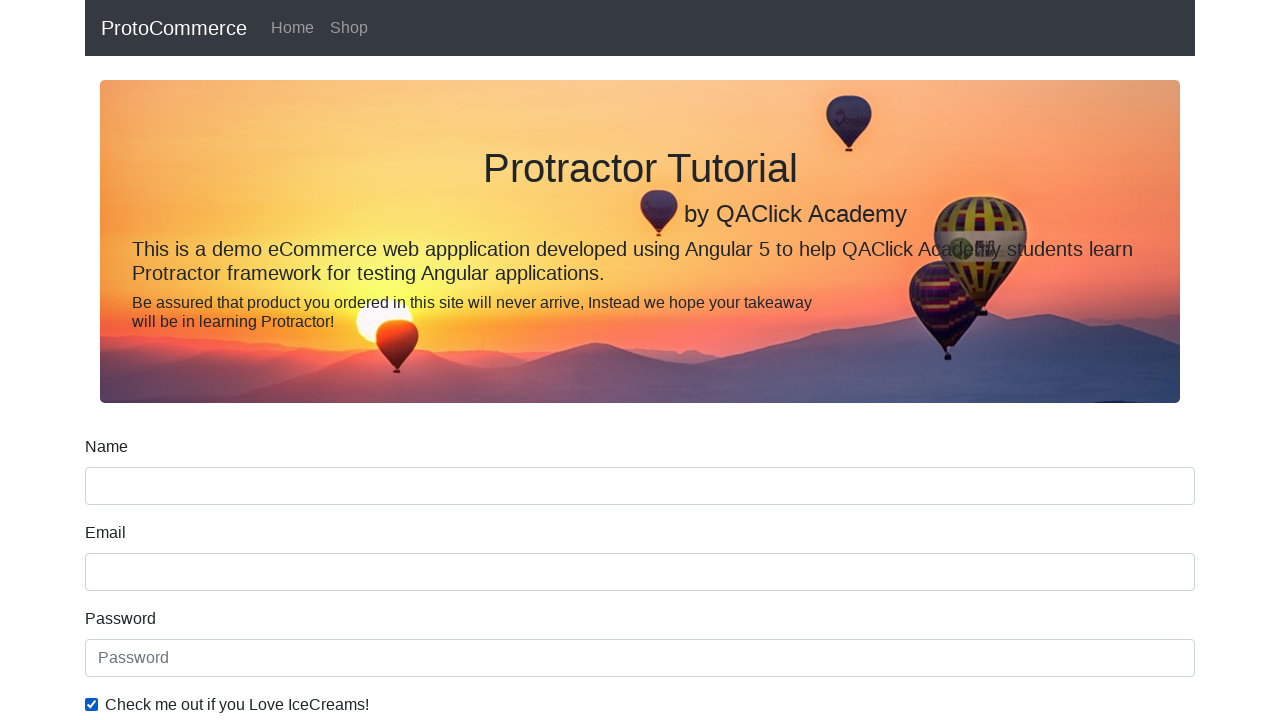

Selected Employed radio button at (326, 360) on internal:label="Employed"i
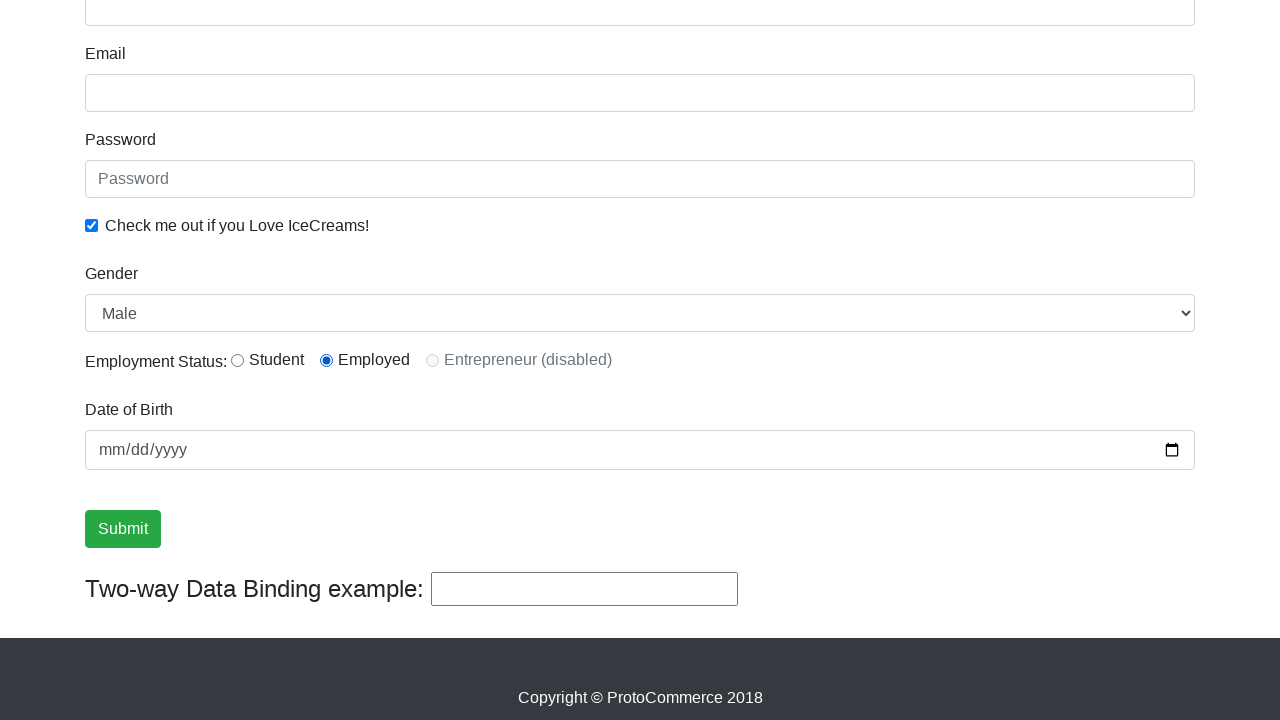

Filled password field with 'abc123' on internal:attr=[placeholder="Password"i]
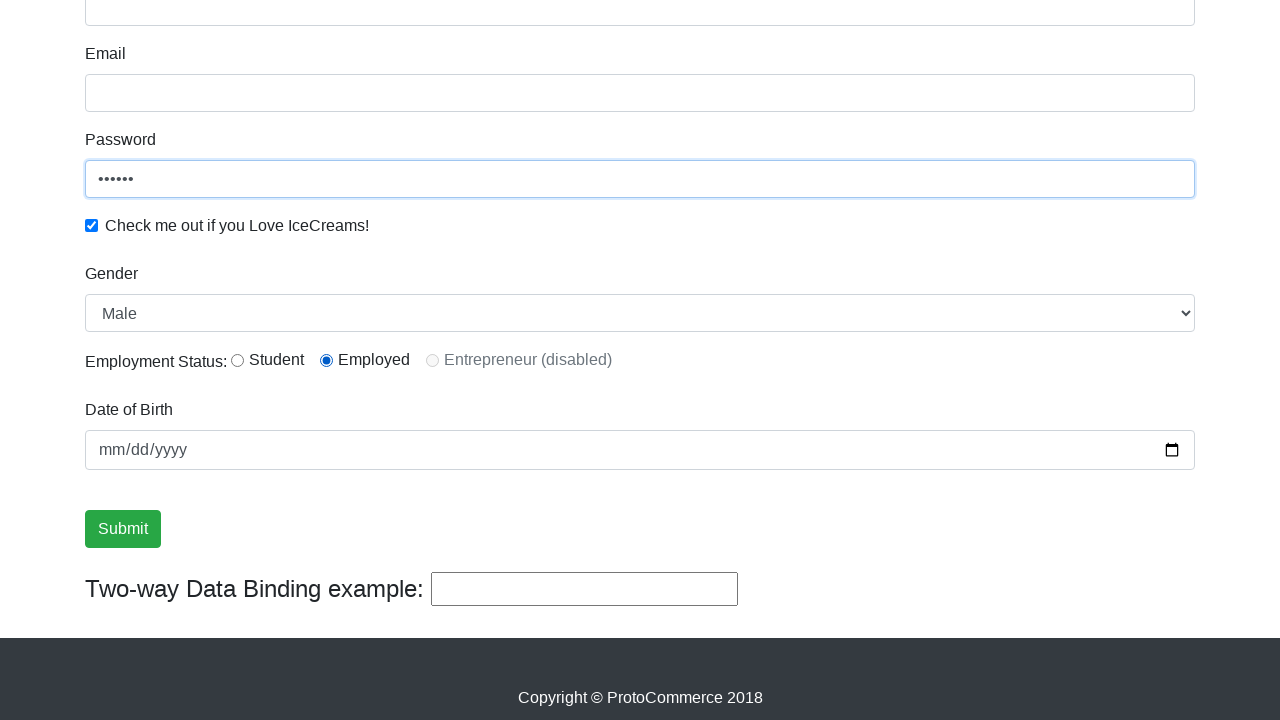

Selected Male from Gender dropdown on internal:label="Gender"i
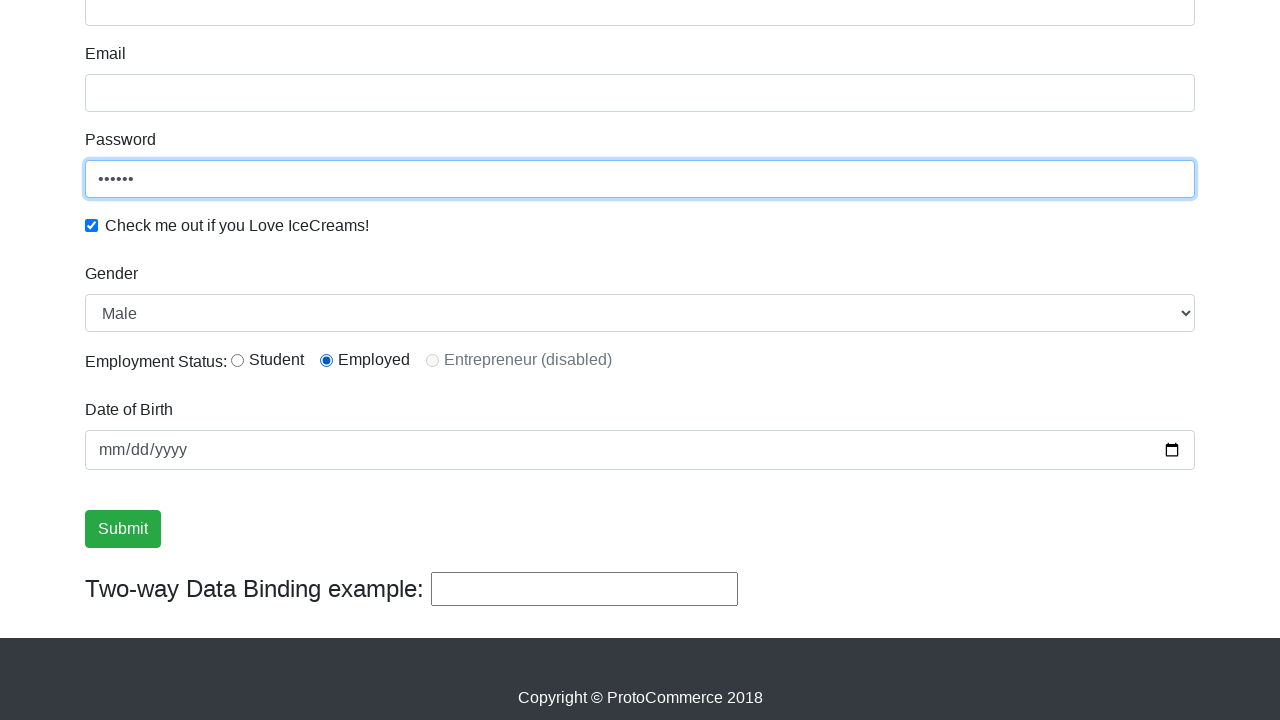

Clicked Submit button at (123, 529) on internal:role=button[name="Submit"i]
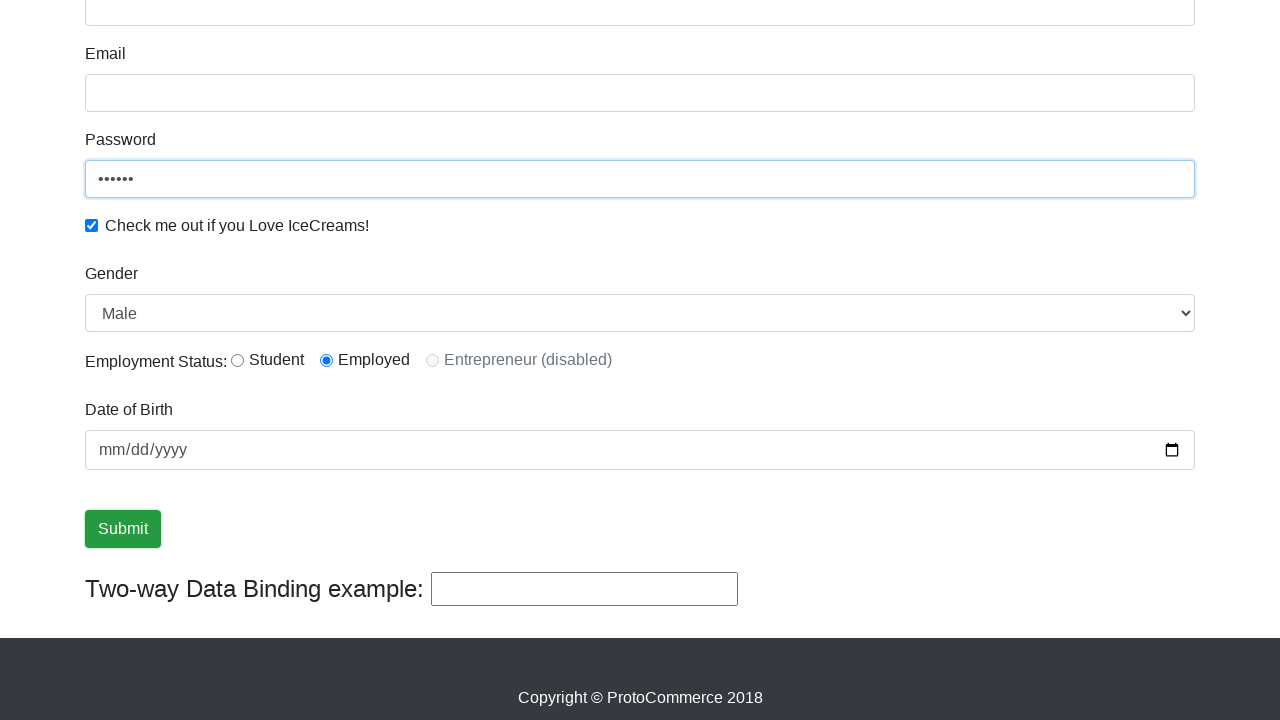

Verified success message is visible
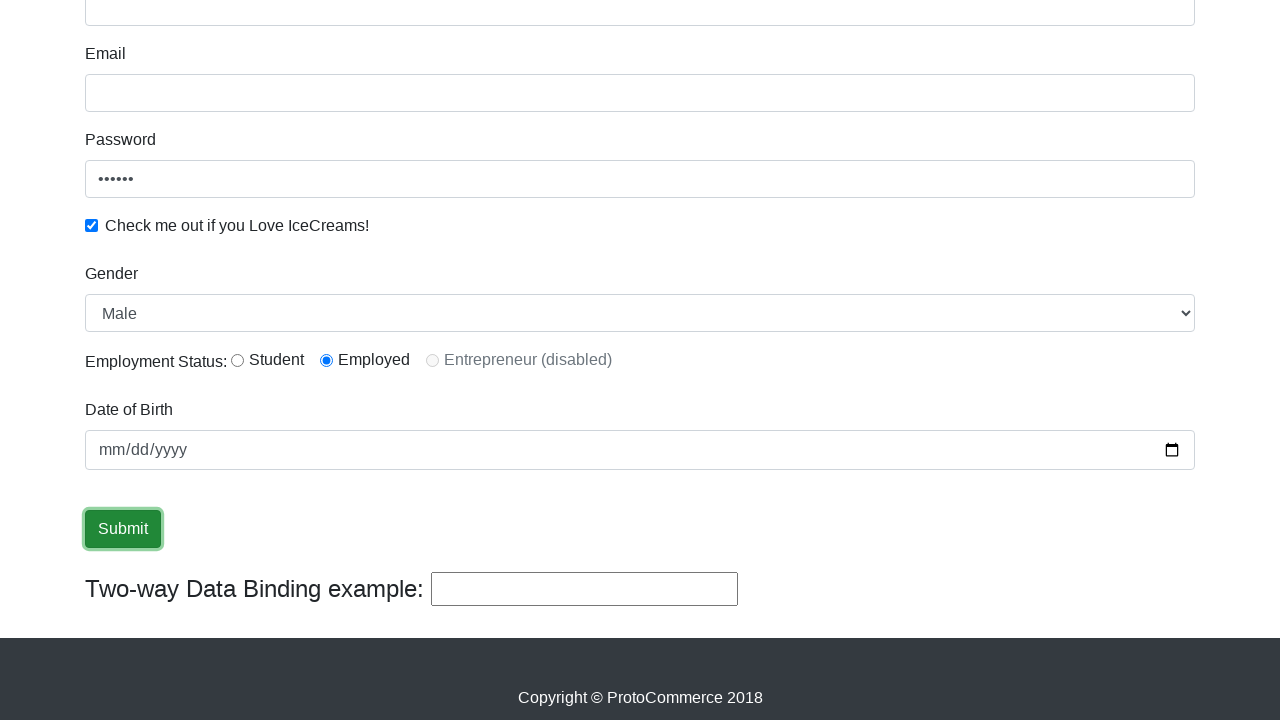

Clicked Shop link to navigate to shop page at (349, 28) on internal:role=link[name="Shop"i]
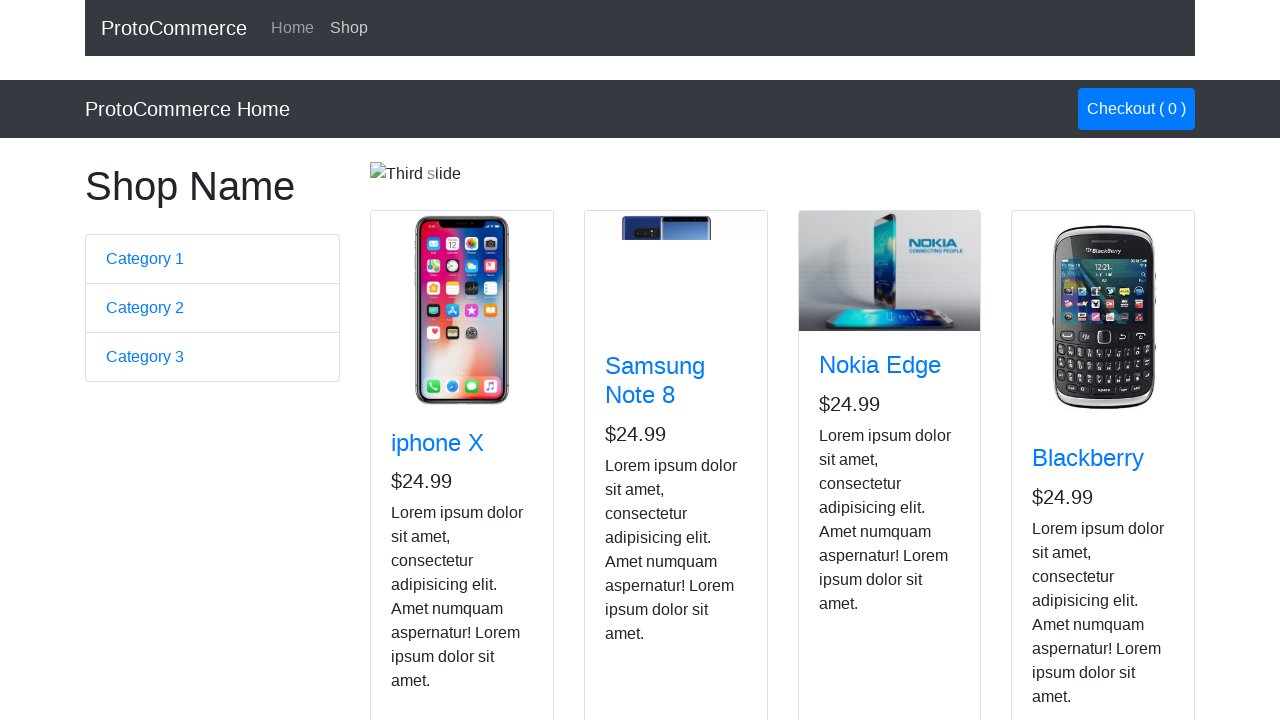

Added Nokia Edge product to cart at (854, 528) on app-card >> internal:has-text="Nokia Edge"i >> internal:role=button
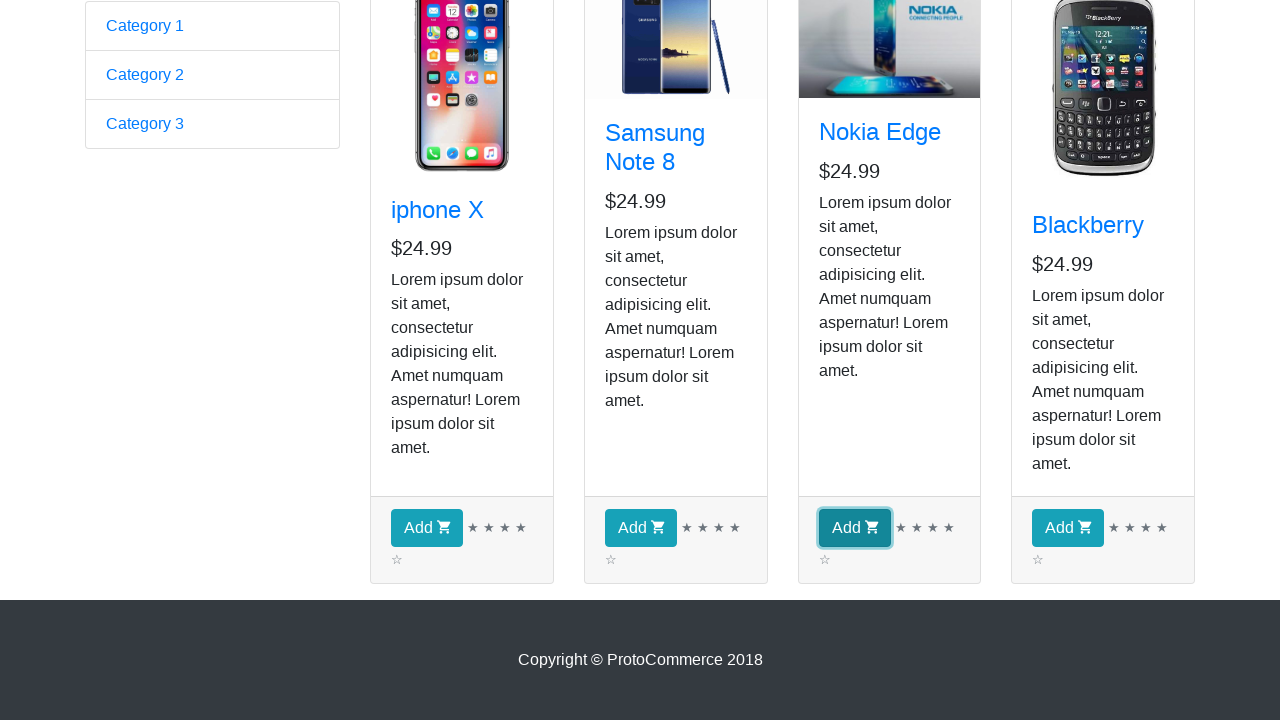

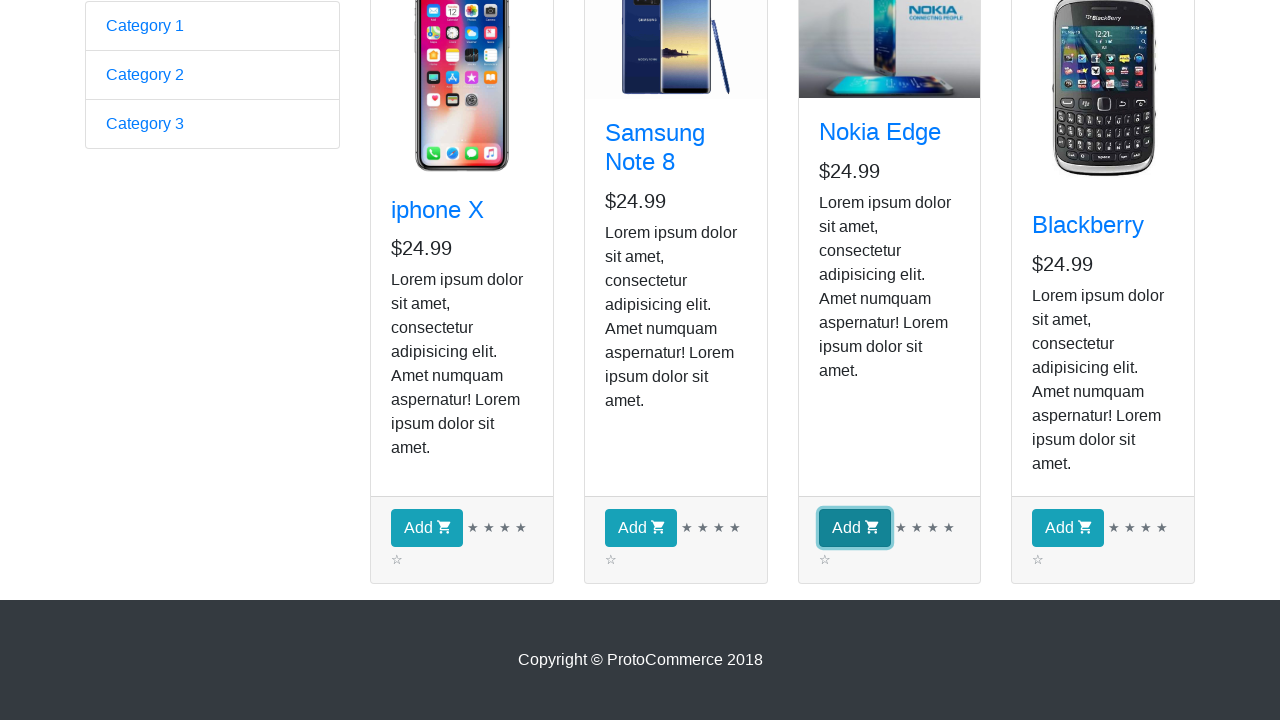